Tests store search functionality by entering a search query into the search input field

Starting URL: https://kodilla.com/pl/test/store

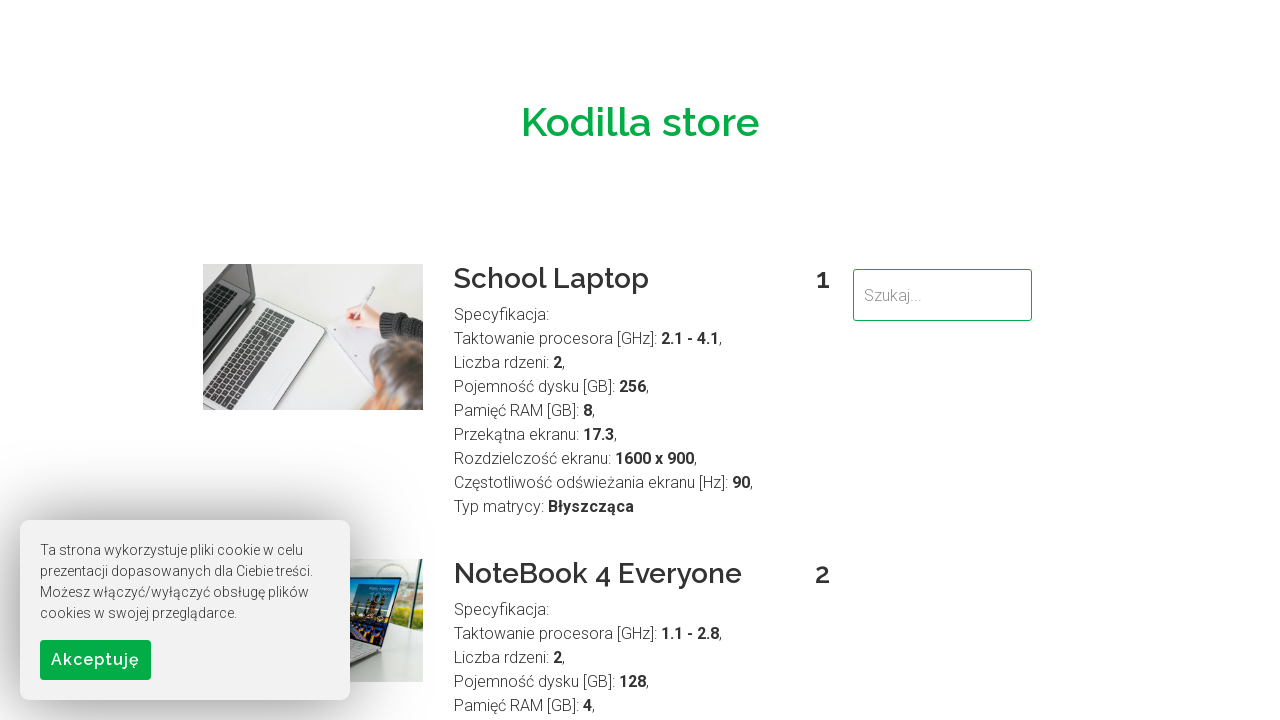

Filled search input field with 'School' query on input[name='search']
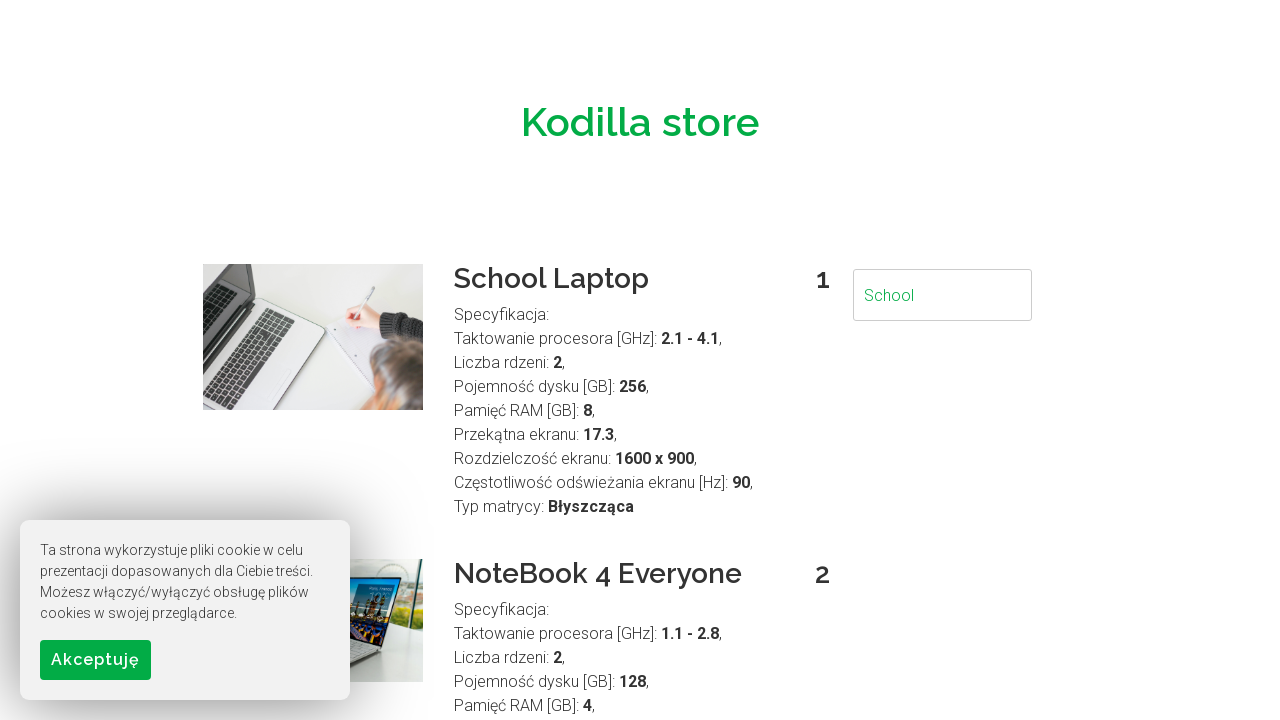

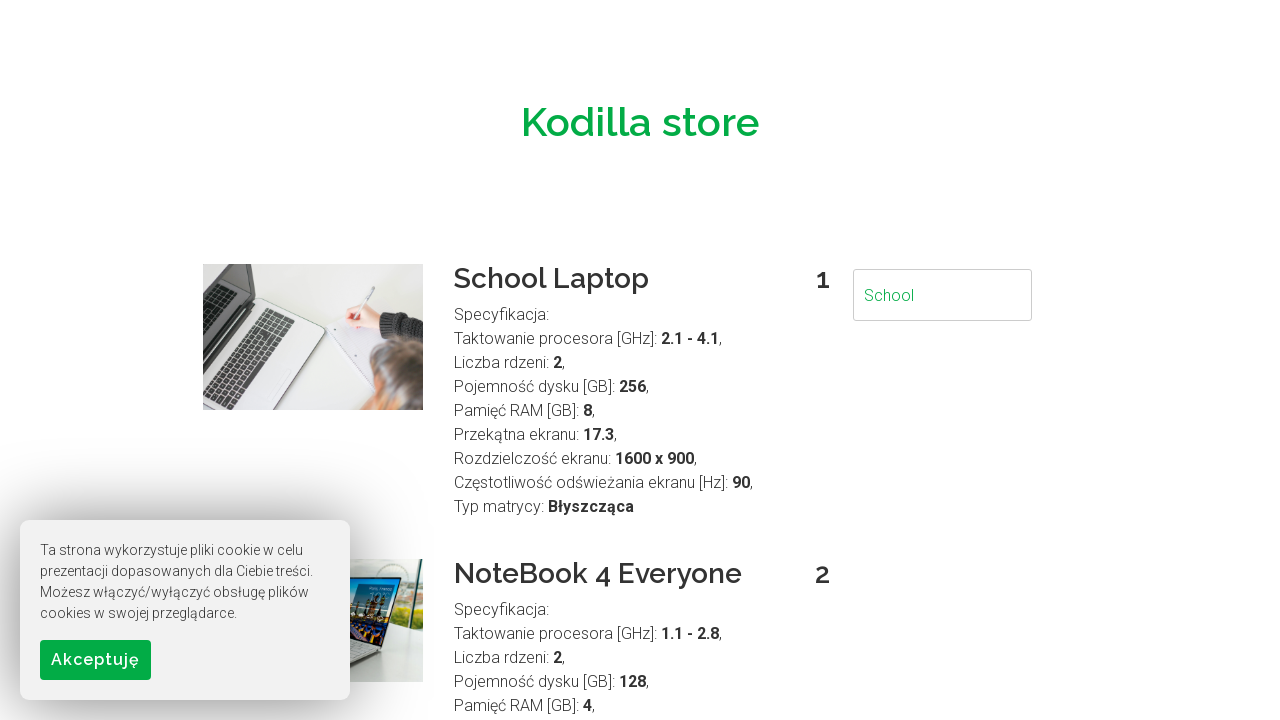